Tests file upload functionality by uploading a file and verifying it was selected

Starting URL: https://www.selenium.dev/selenium/web/web-form.html

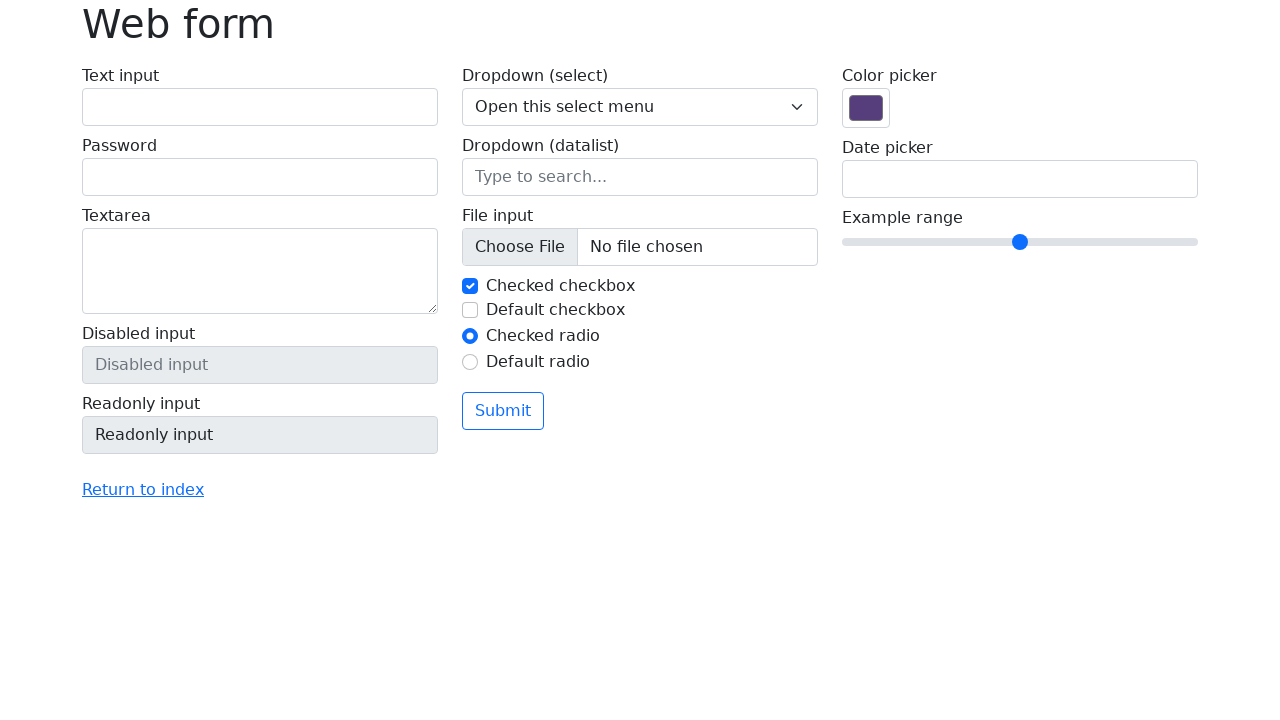

Created temporary test file at /tmp/test_upload.txt with test content
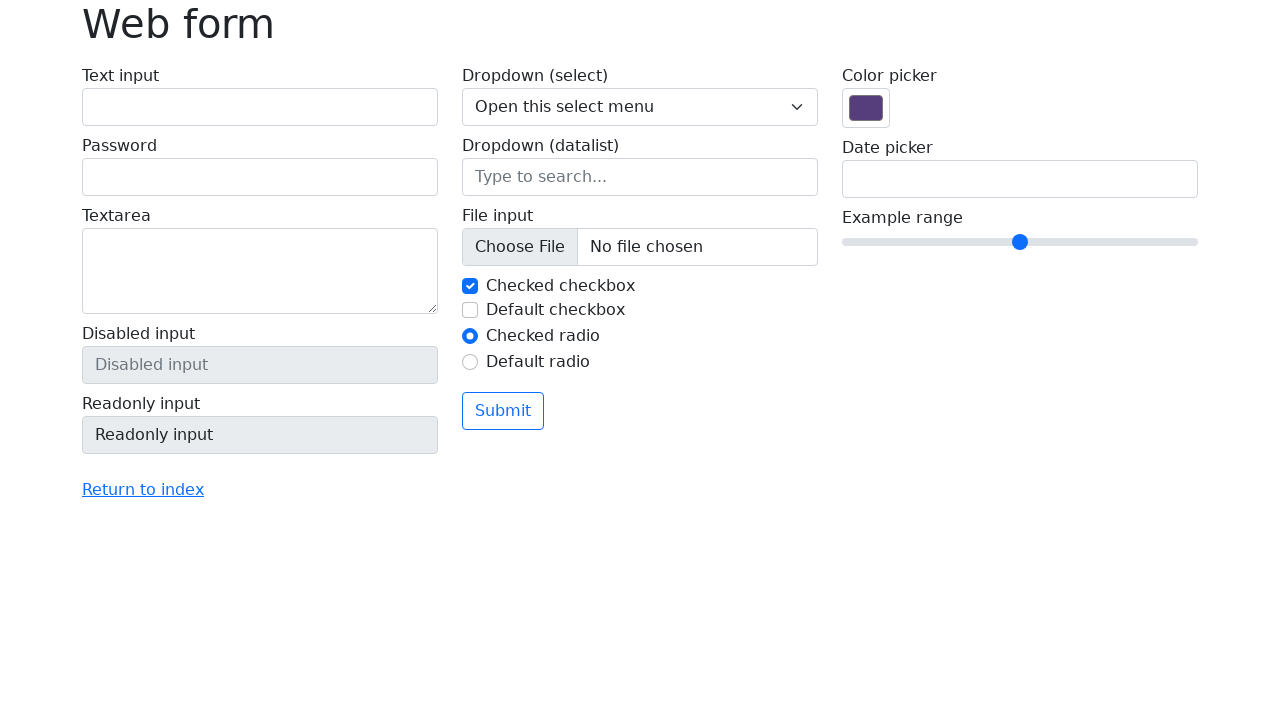

Selected file /tmp/test_upload.txt using file input element
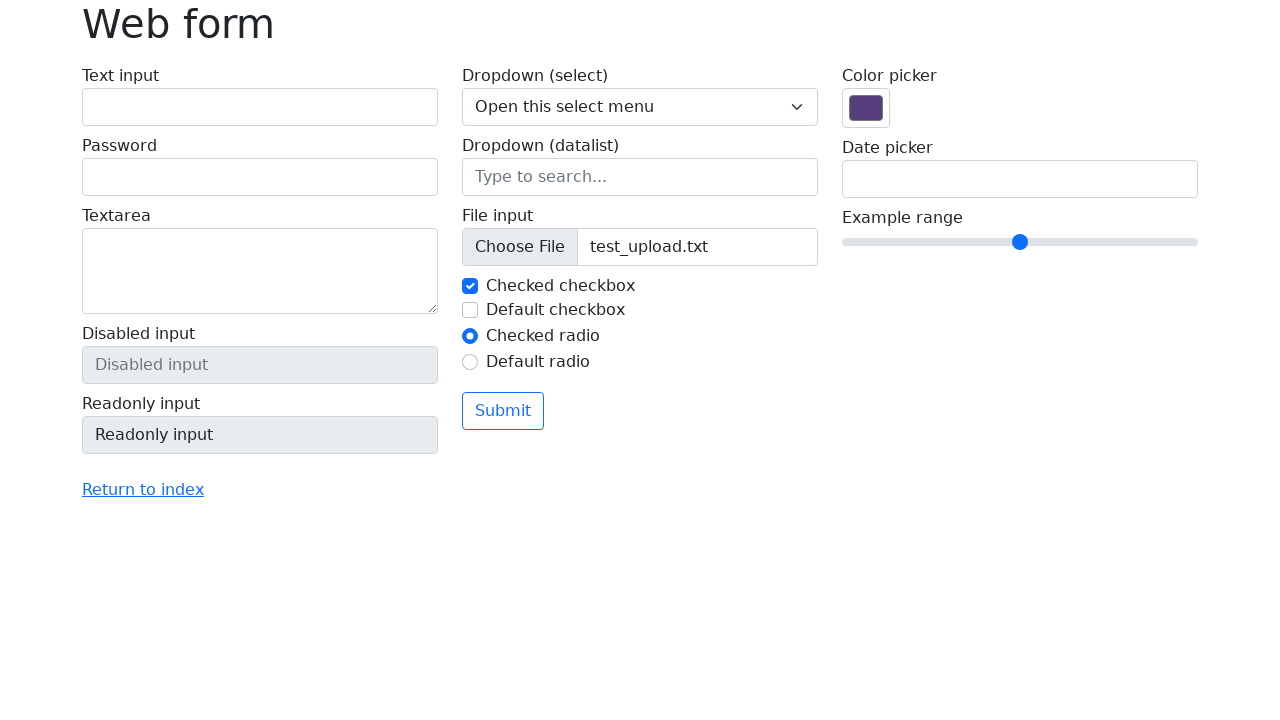

Verified that 'test_upload.txt' appears in the file input value
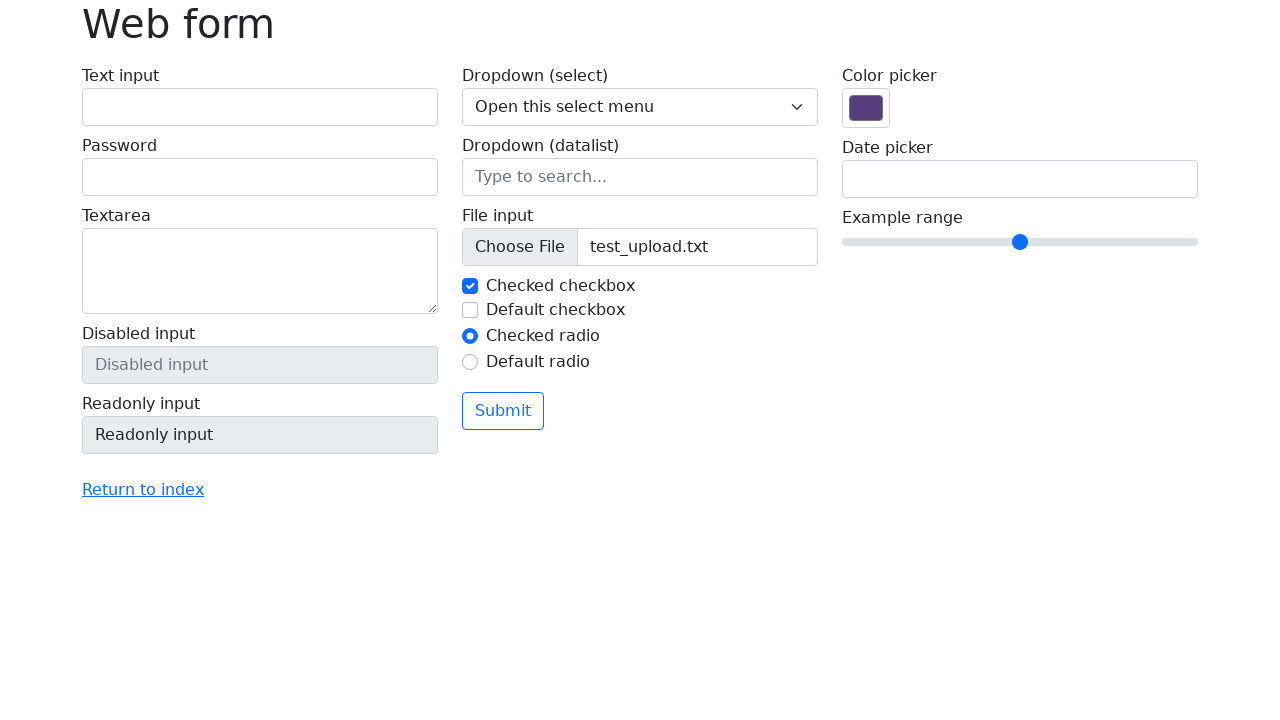

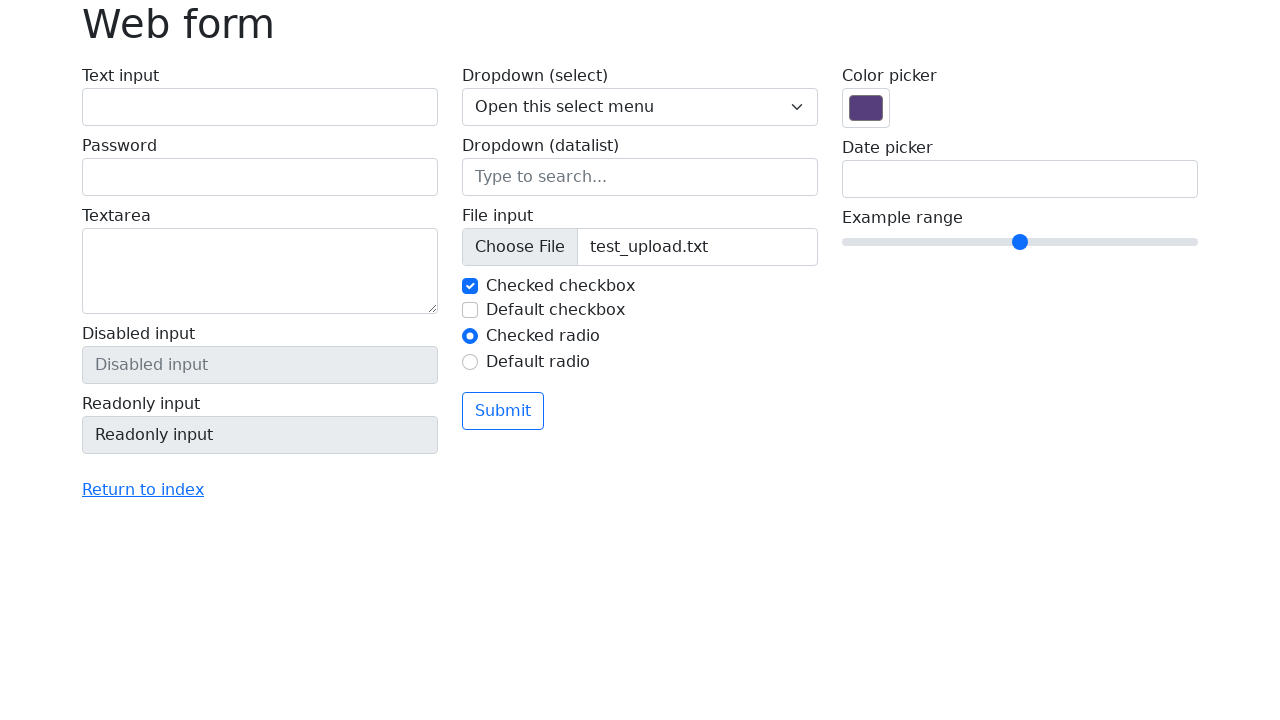